Tests drag and drop functionality on jQuery UI demo page by dragging a draggable element onto a droppable target within an iframe

Starting URL: https://jqueryui.com/droppable/

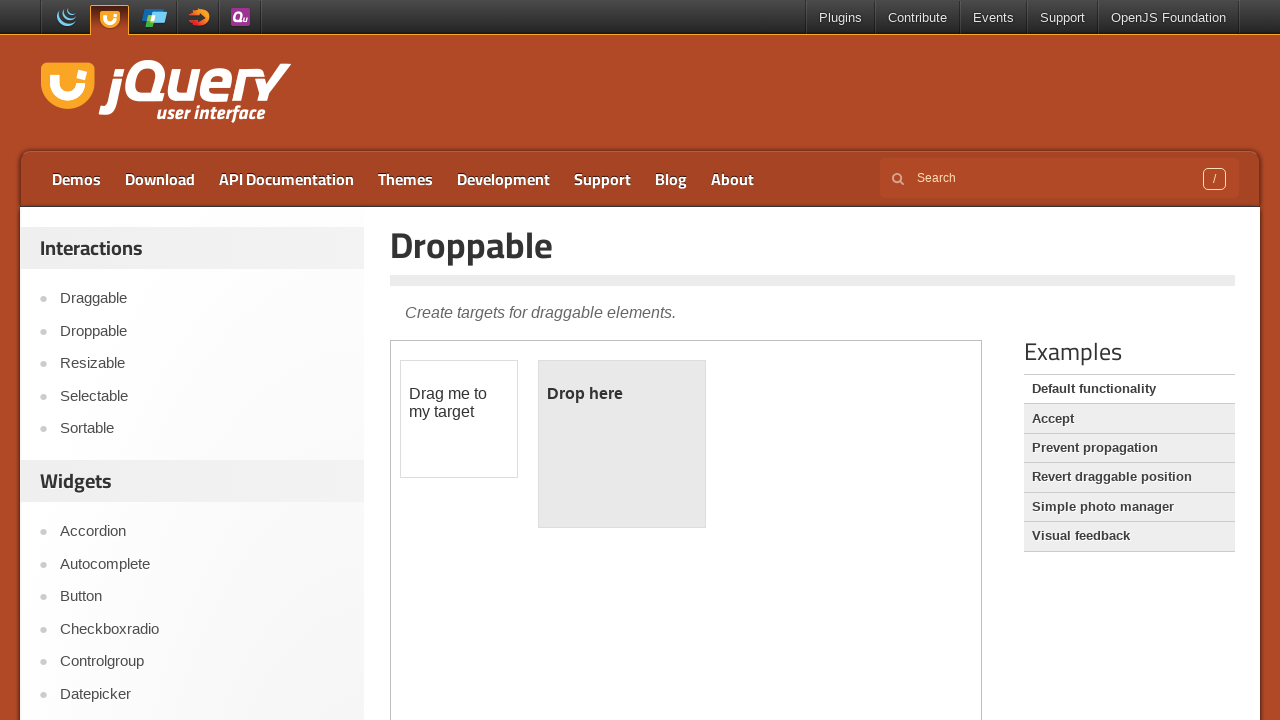

Located the first iframe on the jQuery UI droppable demo page
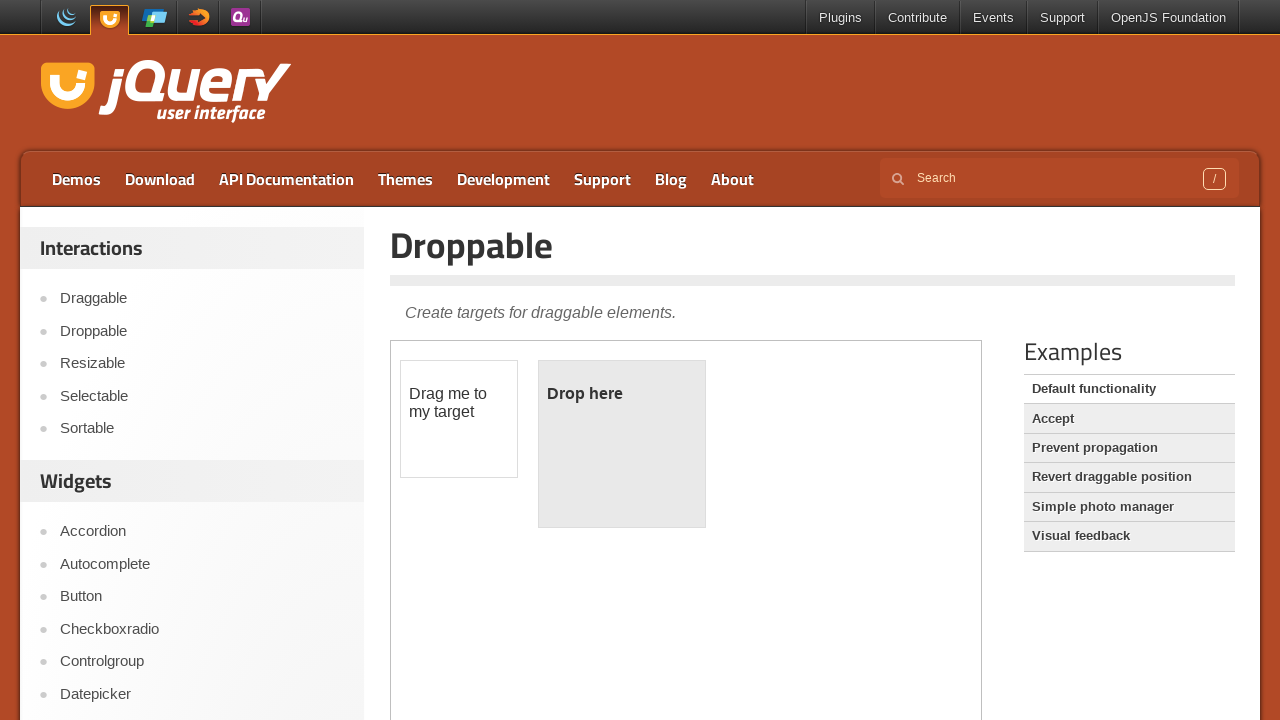

Dragged the draggable element onto the droppable target at (622, 444)
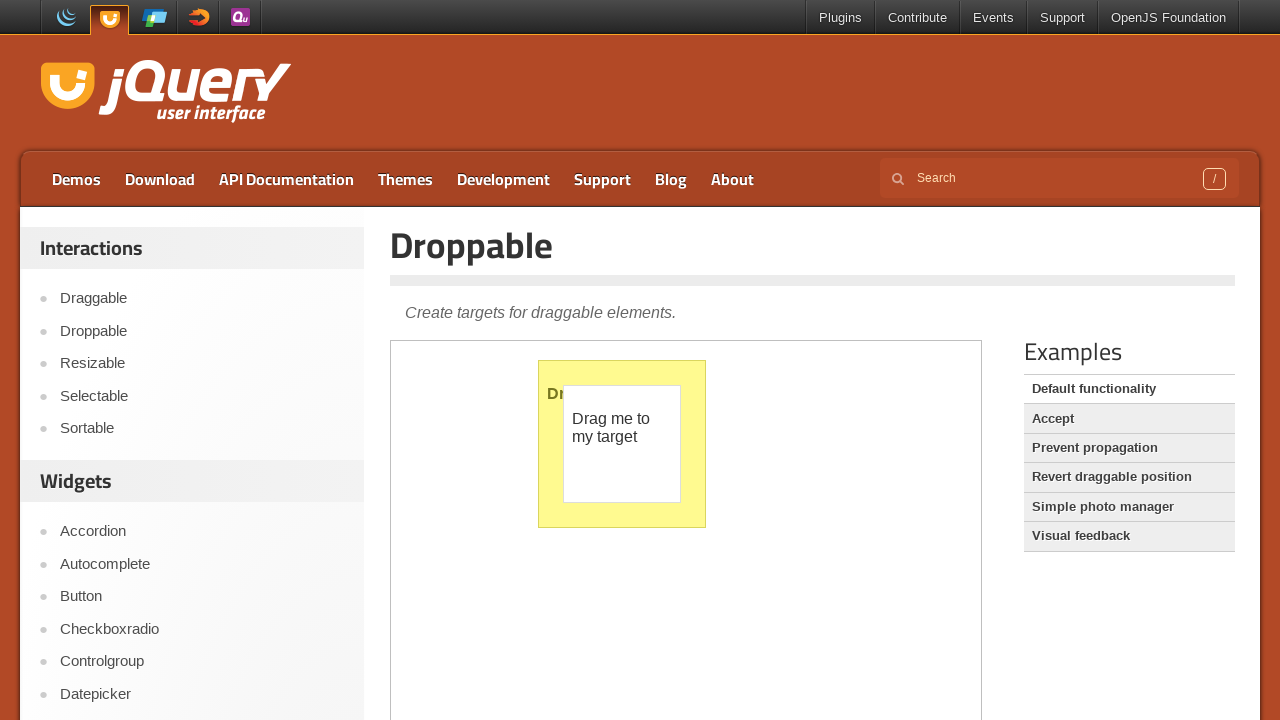

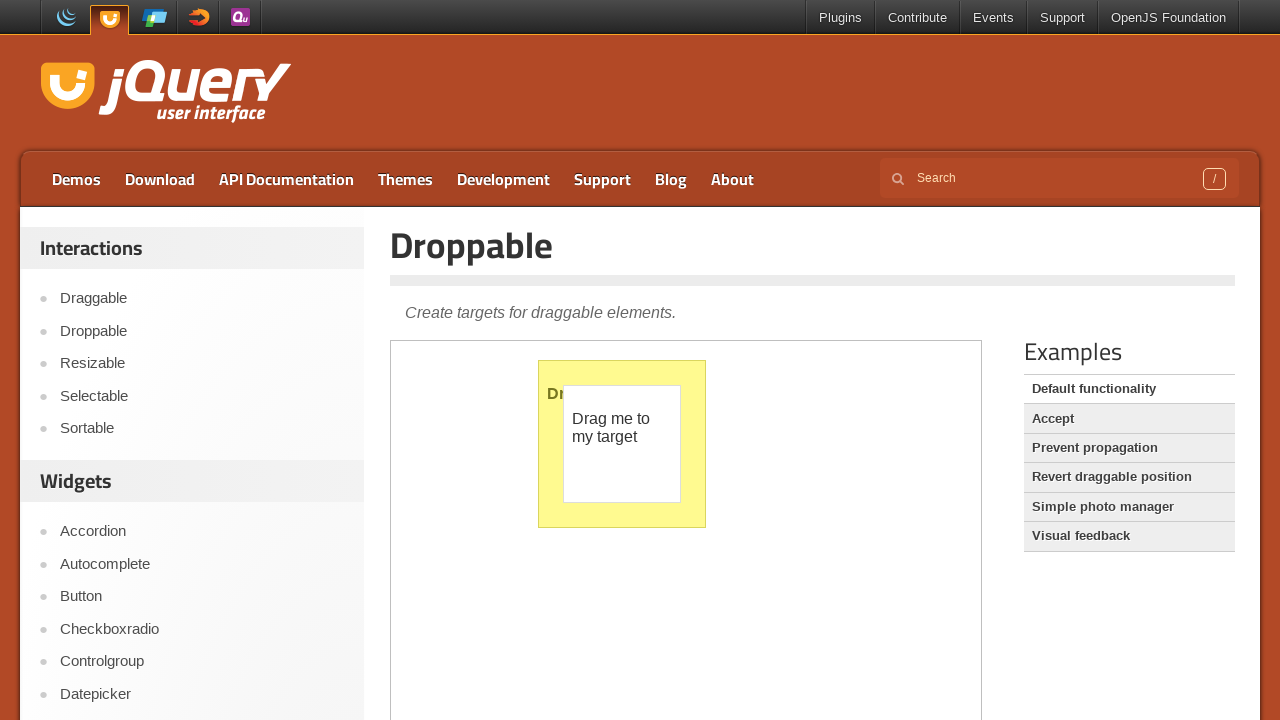